Tests that the currently applied filter link is highlighted with selected class

Starting URL: https://demo.playwright.dev/todomvc

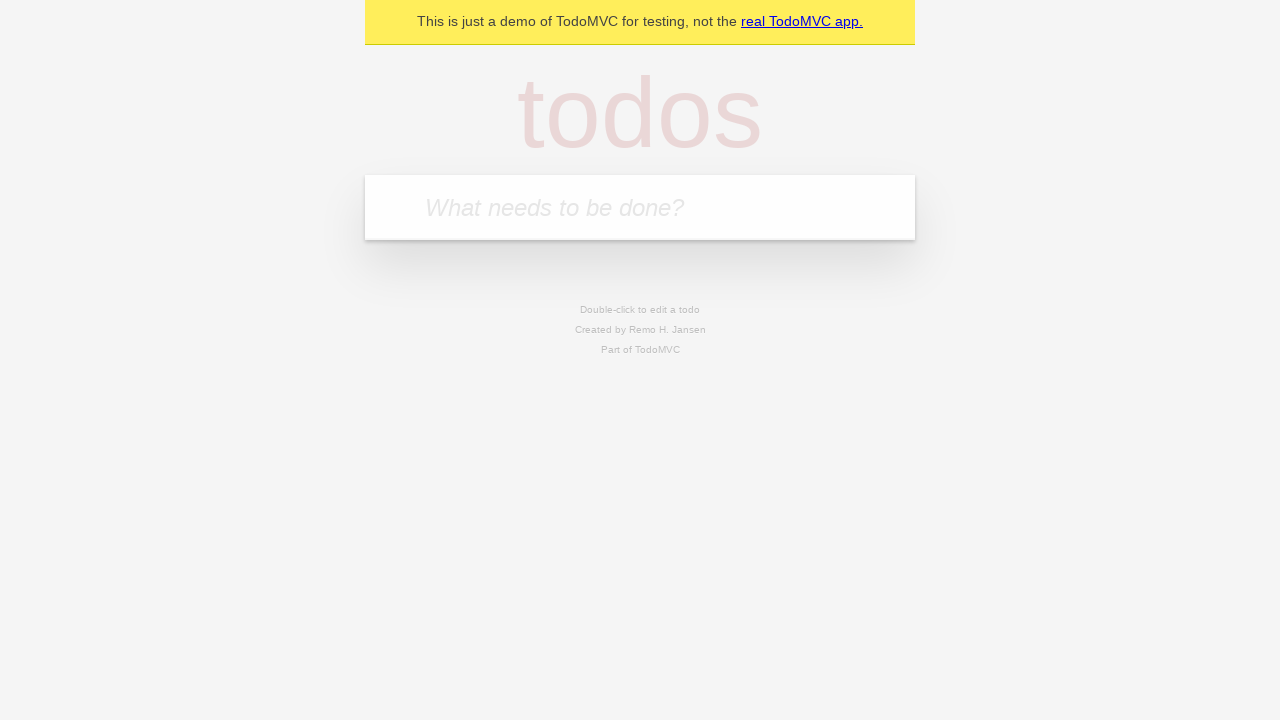

Filled todo input with 'buy some cheese' on internal:attr=[placeholder="What needs to be done?"i]
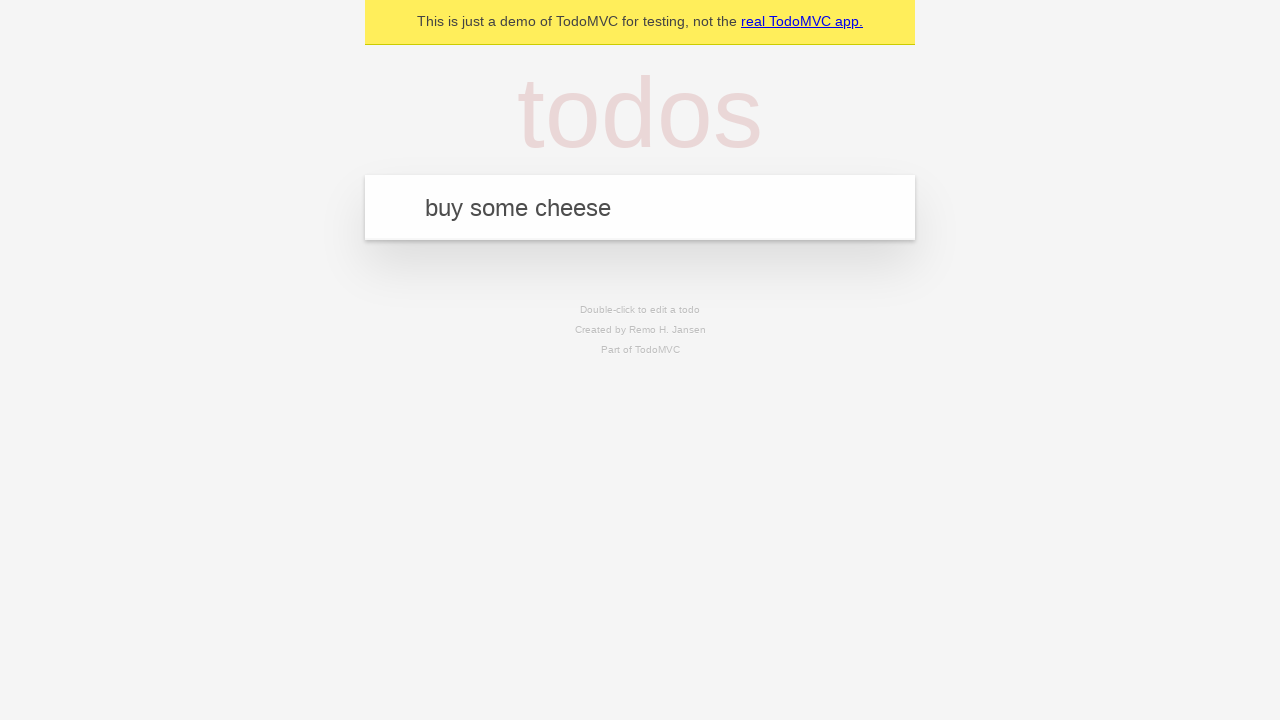

Pressed Enter to create todo 'buy some cheese' on internal:attr=[placeholder="What needs to be done?"i]
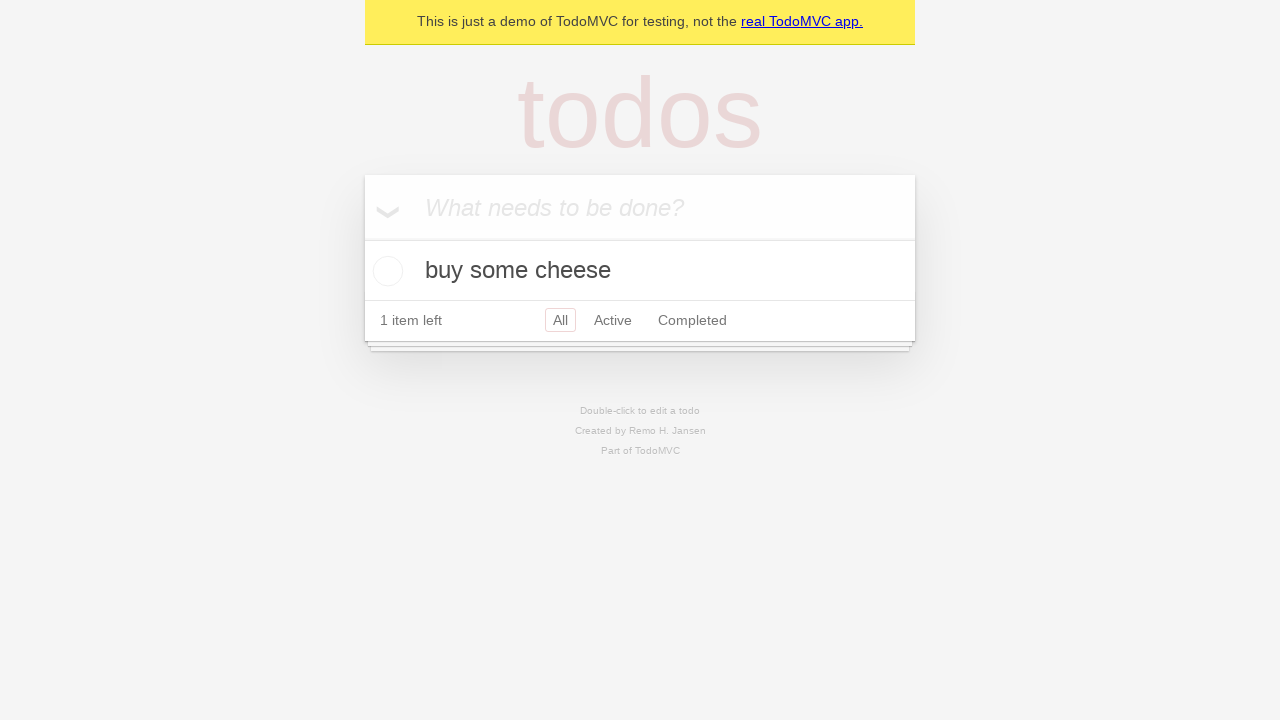

Filled todo input with 'feed the cat' on internal:attr=[placeholder="What needs to be done?"i]
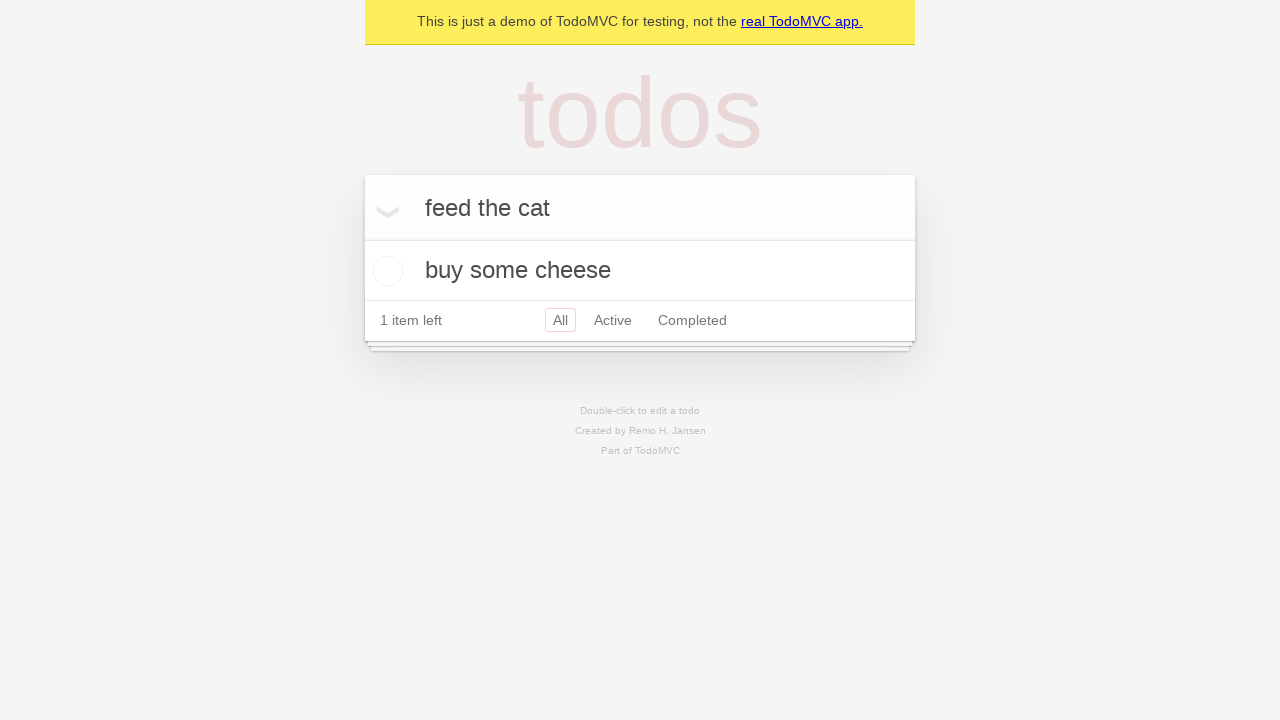

Pressed Enter to create todo 'feed the cat' on internal:attr=[placeholder="What needs to be done?"i]
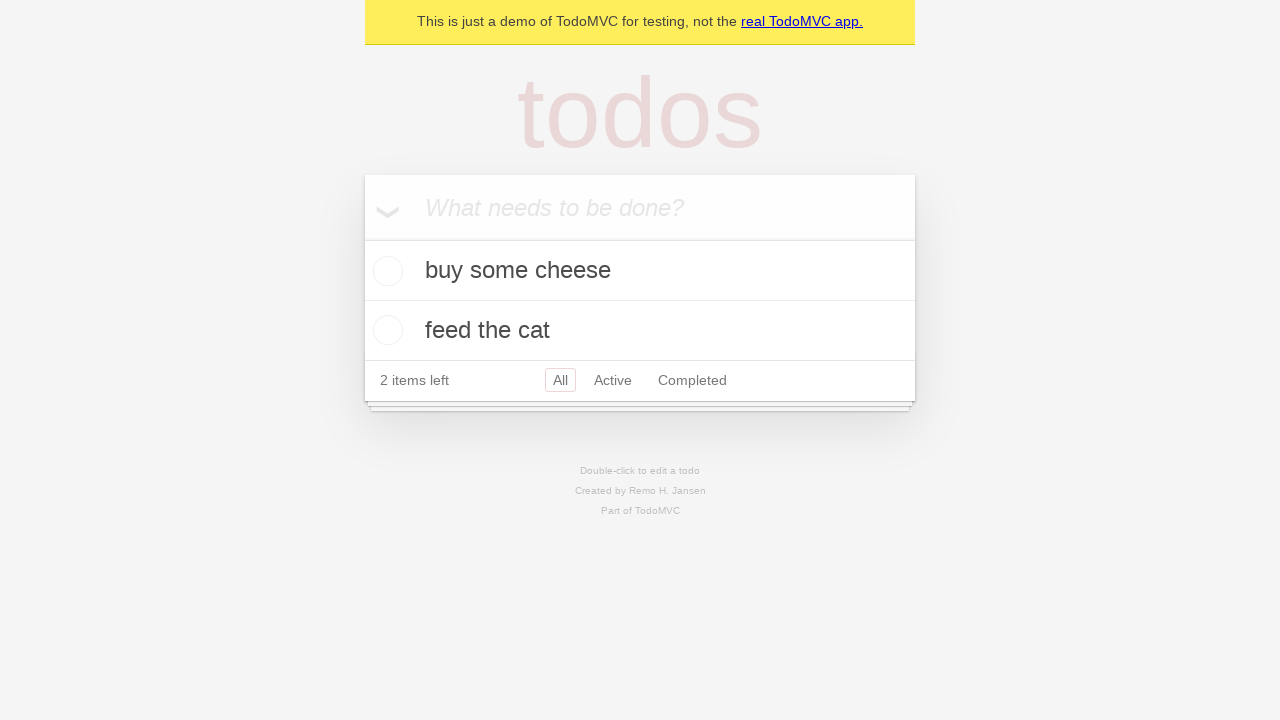

Filled todo input with 'book a doctors appointment' on internal:attr=[placeholder="What needs to be done?"i]
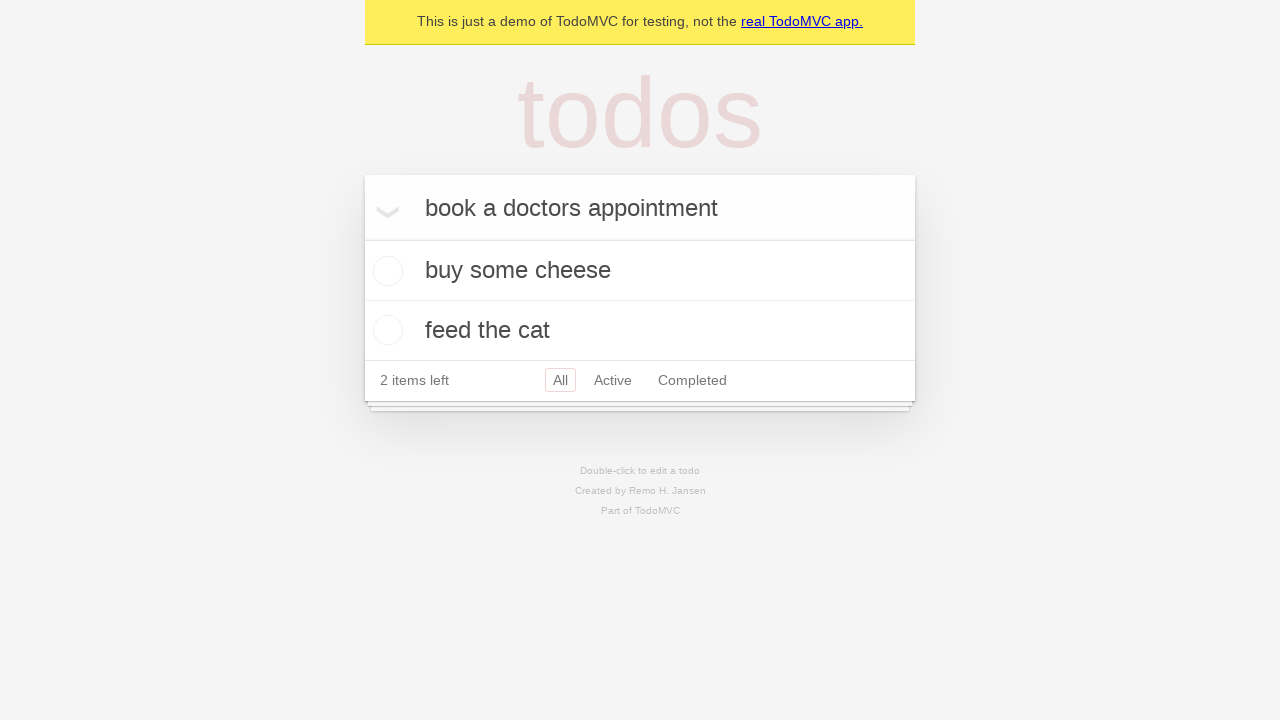

Pressed Enter to create todo 'book a doctors appointment' on internal:attr=[placeholder="What needs to be done?"i]
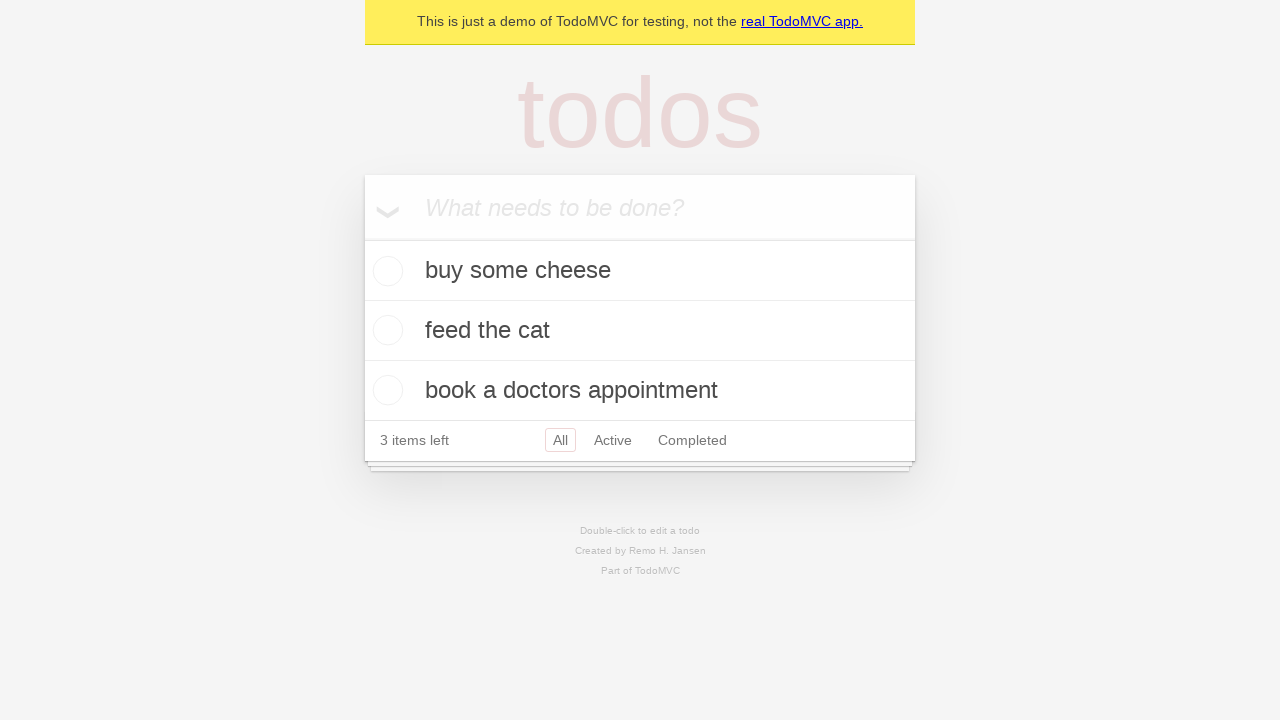

Clicked Active filter link at (613, 440) on internal:role=link[name="Active"i]
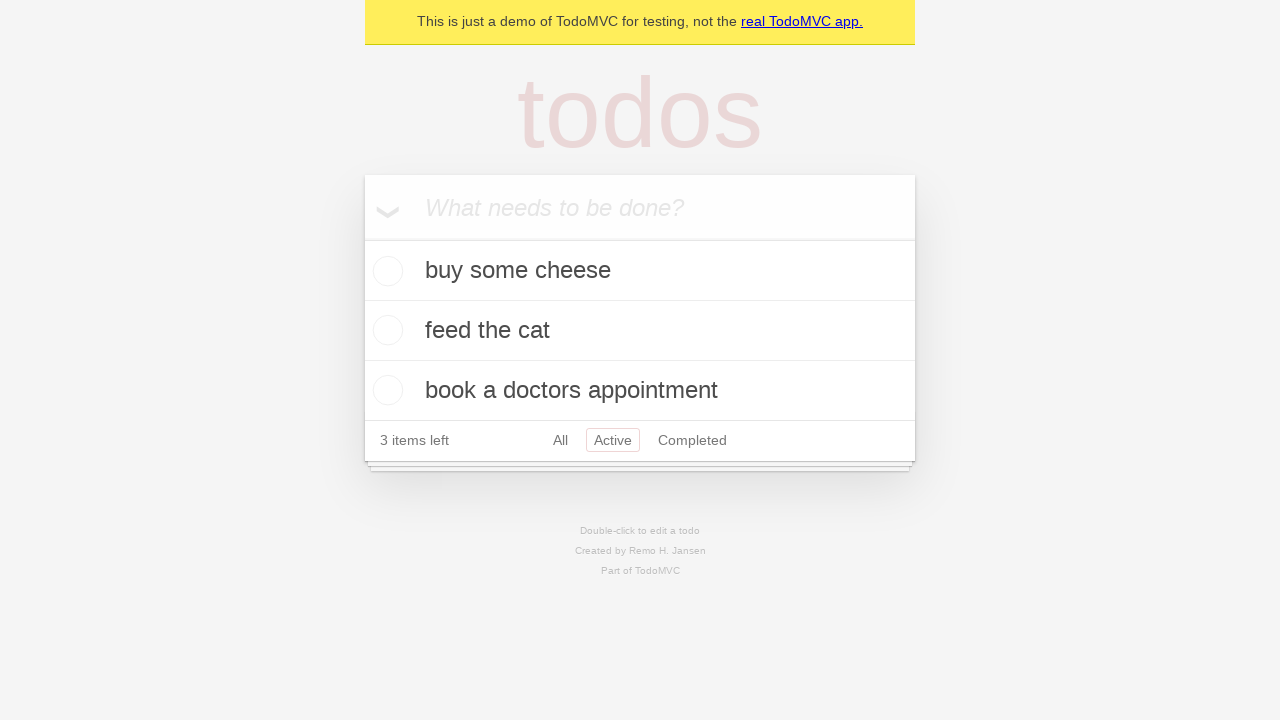

Clicked Completed filter link to verify it gets highlighted with selected class at (692, 440) on internal:role=link[name="Completed"i]
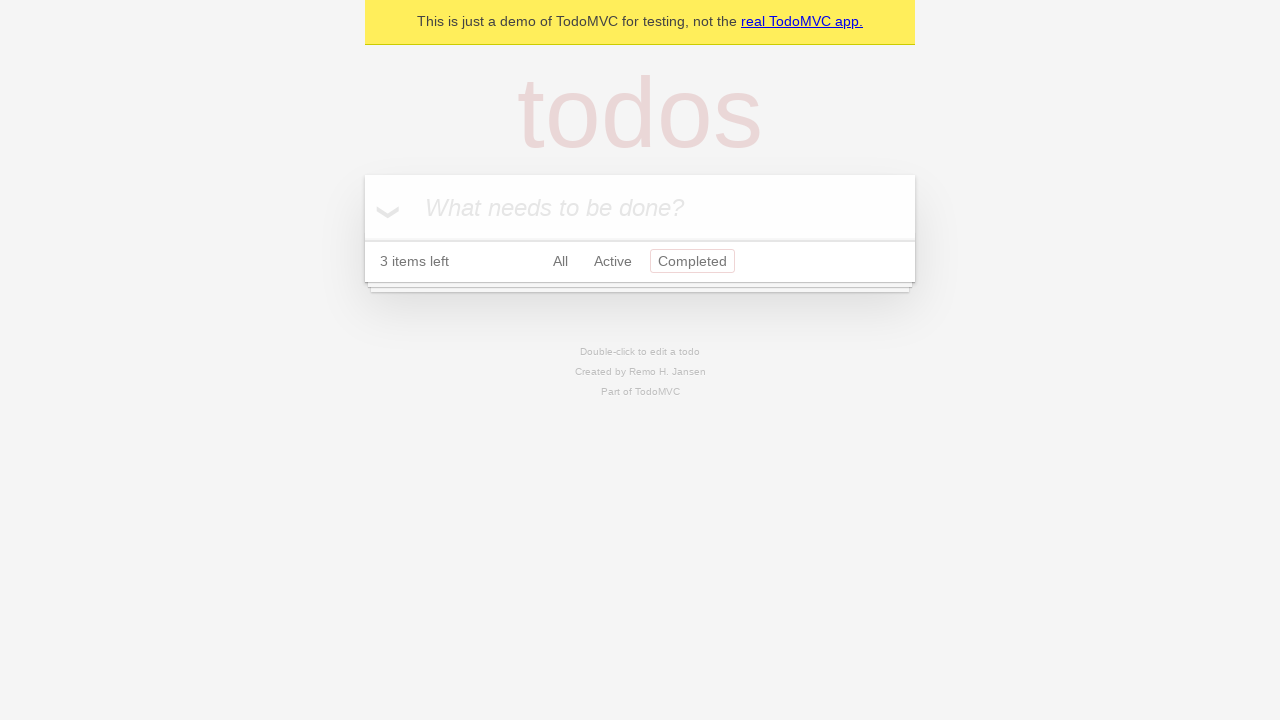

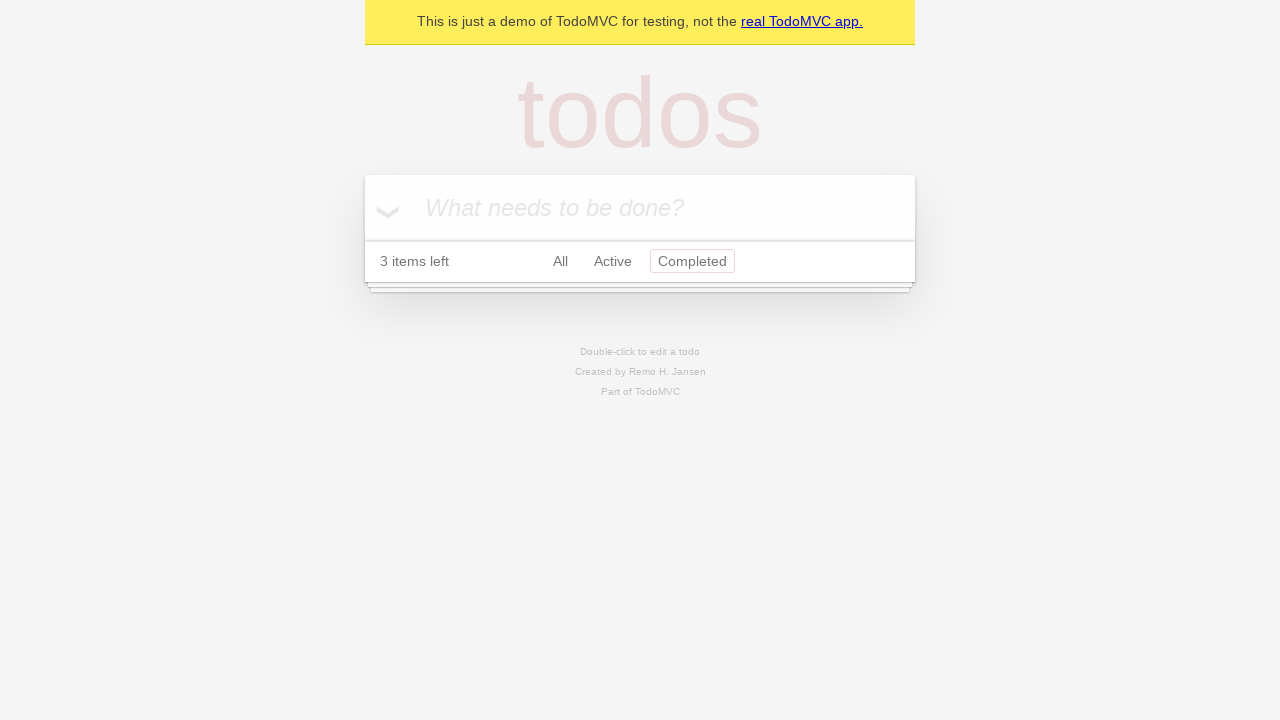